Tests login form validation by submitting invalid credentials and verifying the error message is displayed

Starting URL: https://www.saucedemo.com/

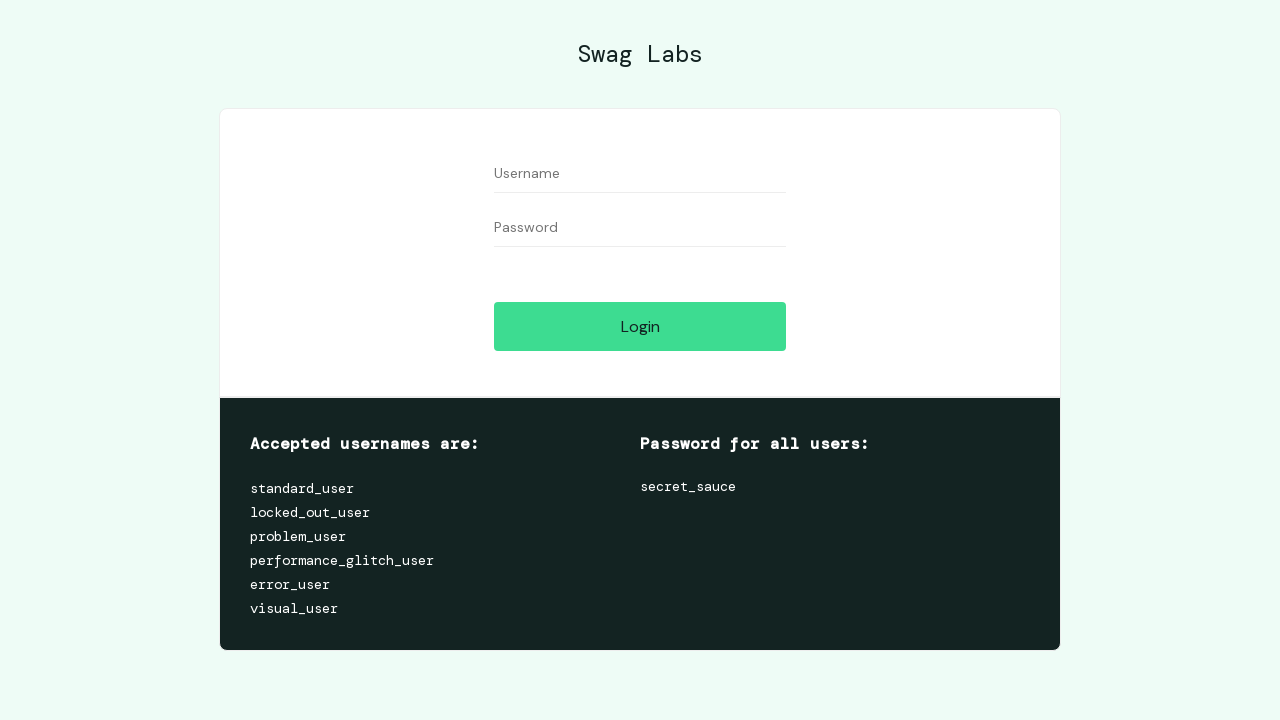

Filled username field with invalid credential 'test' on #user-name
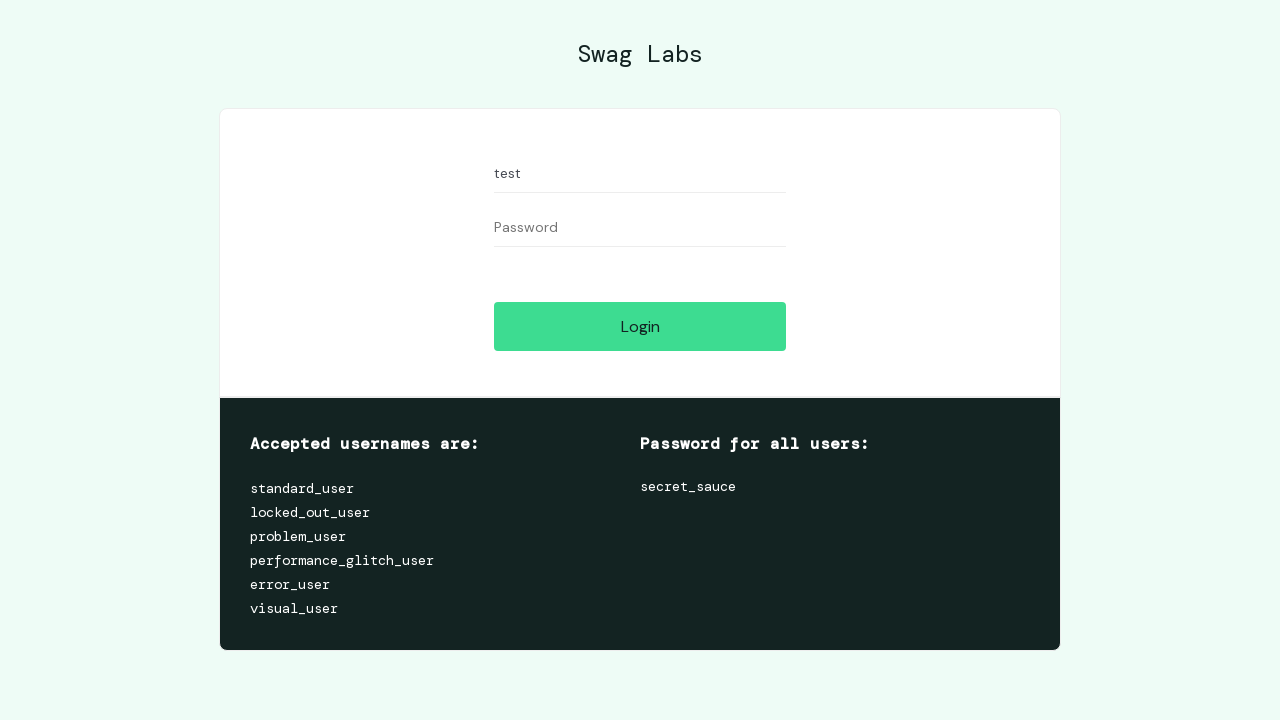

Filled password field with invalid credential 'test' on #password
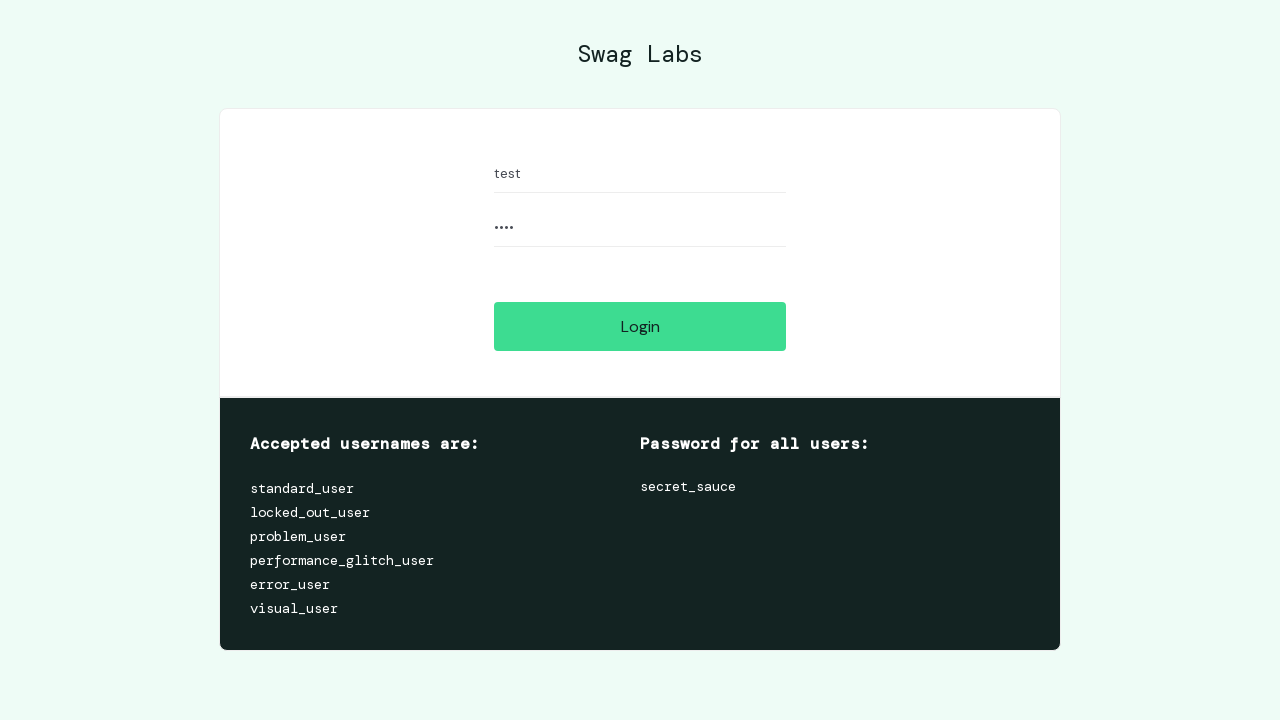

Clicked login button to submit invalid credentials at (640, 326) on #login-button
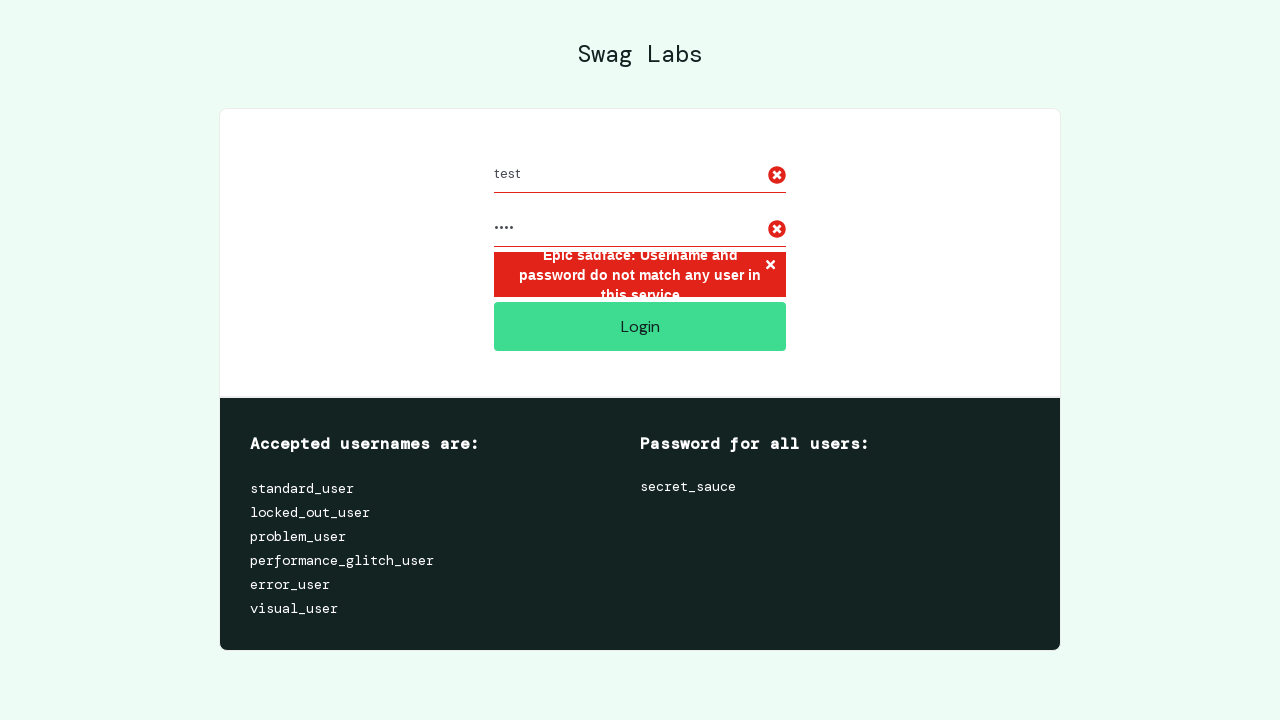

Located error message element
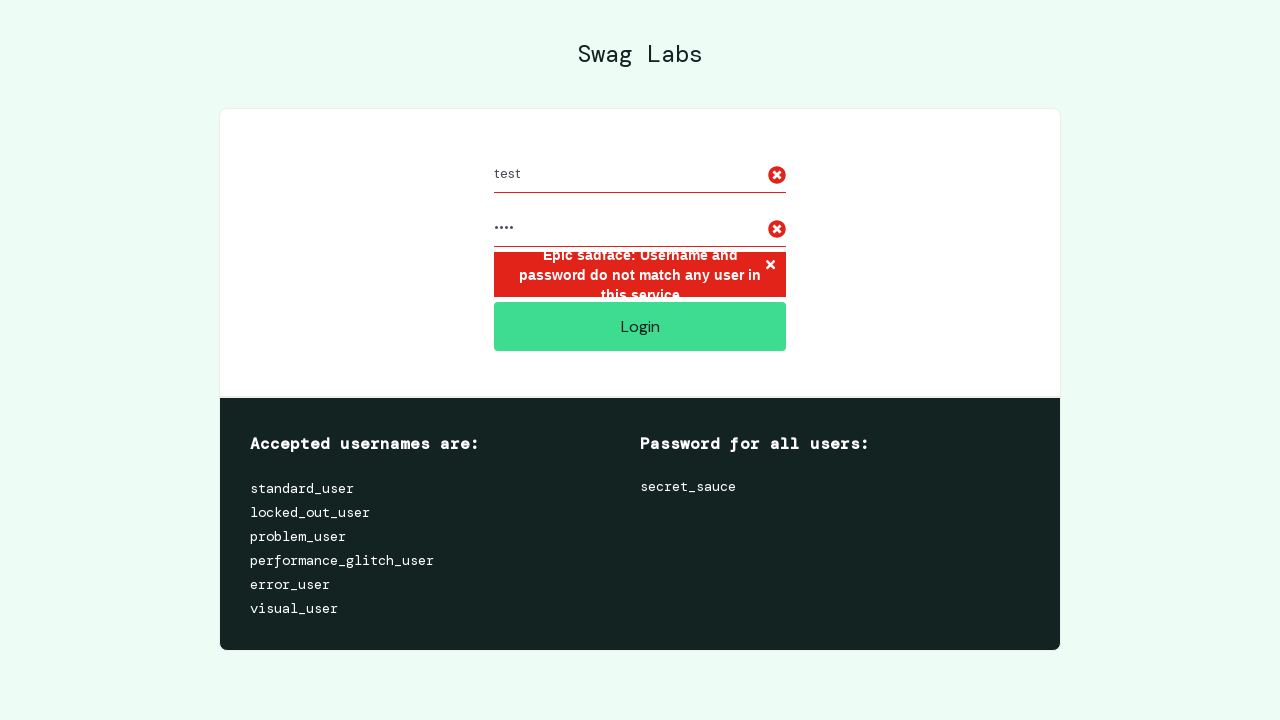

Verified error message is visible
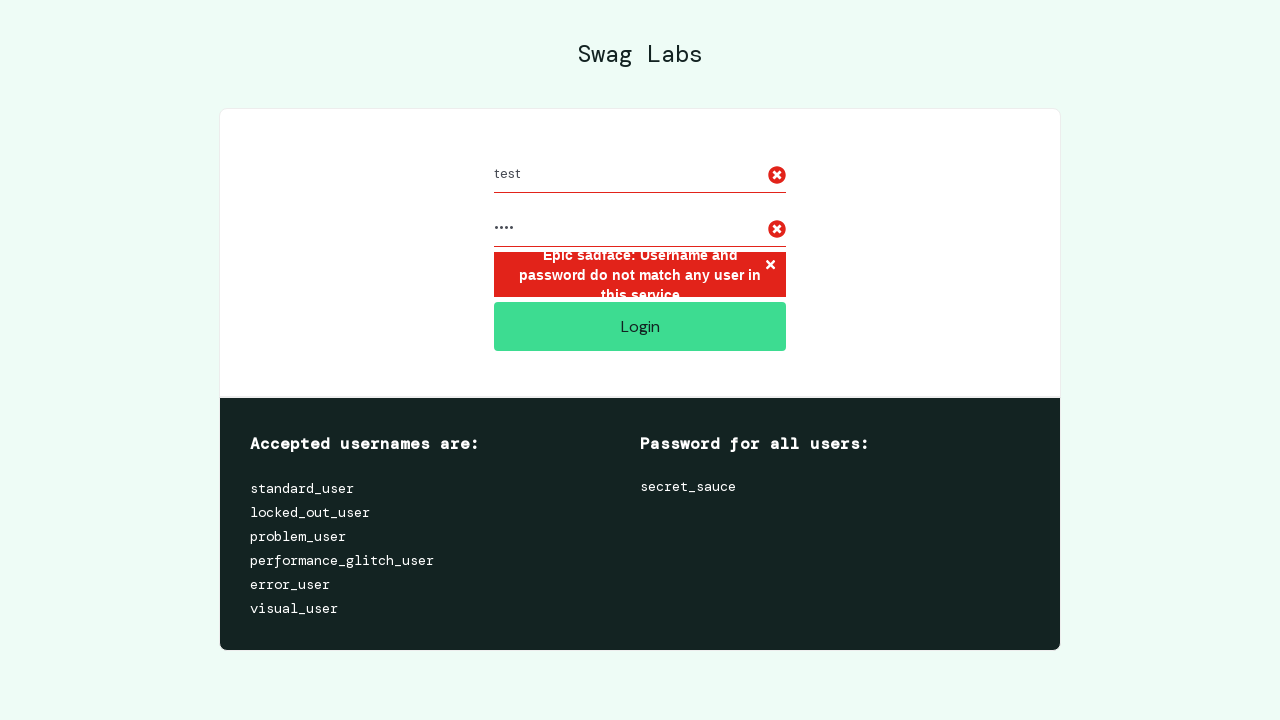

Verified error message contains expected text about credential mismatch
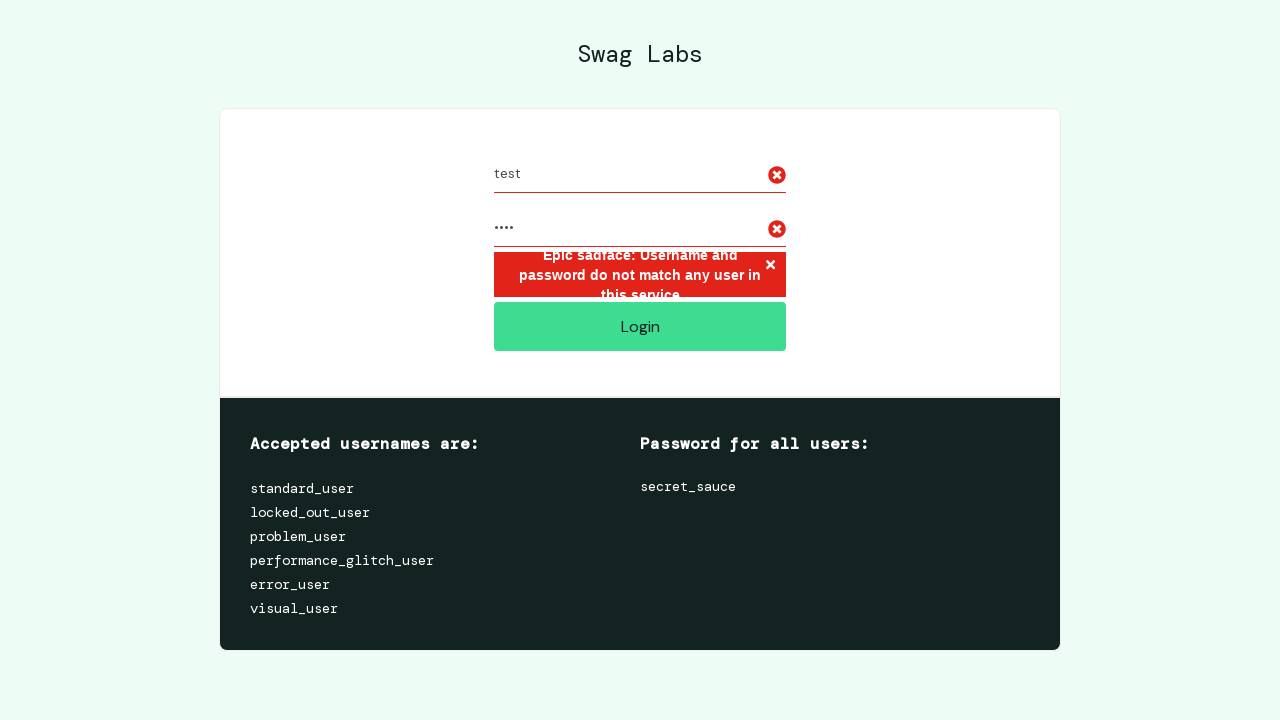

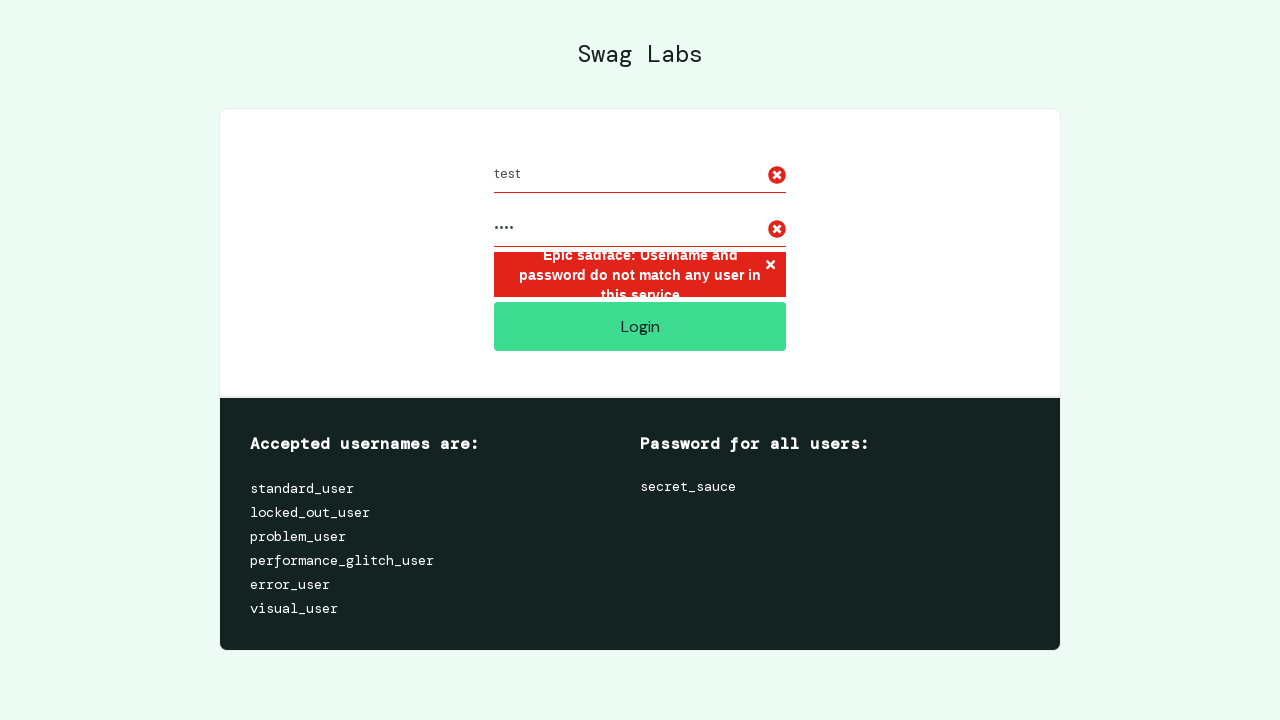